Tests A/B Testing page by clicking the link and verifying the page title displays correctly

Starting URL: http://the-internet.herokuapp.com/

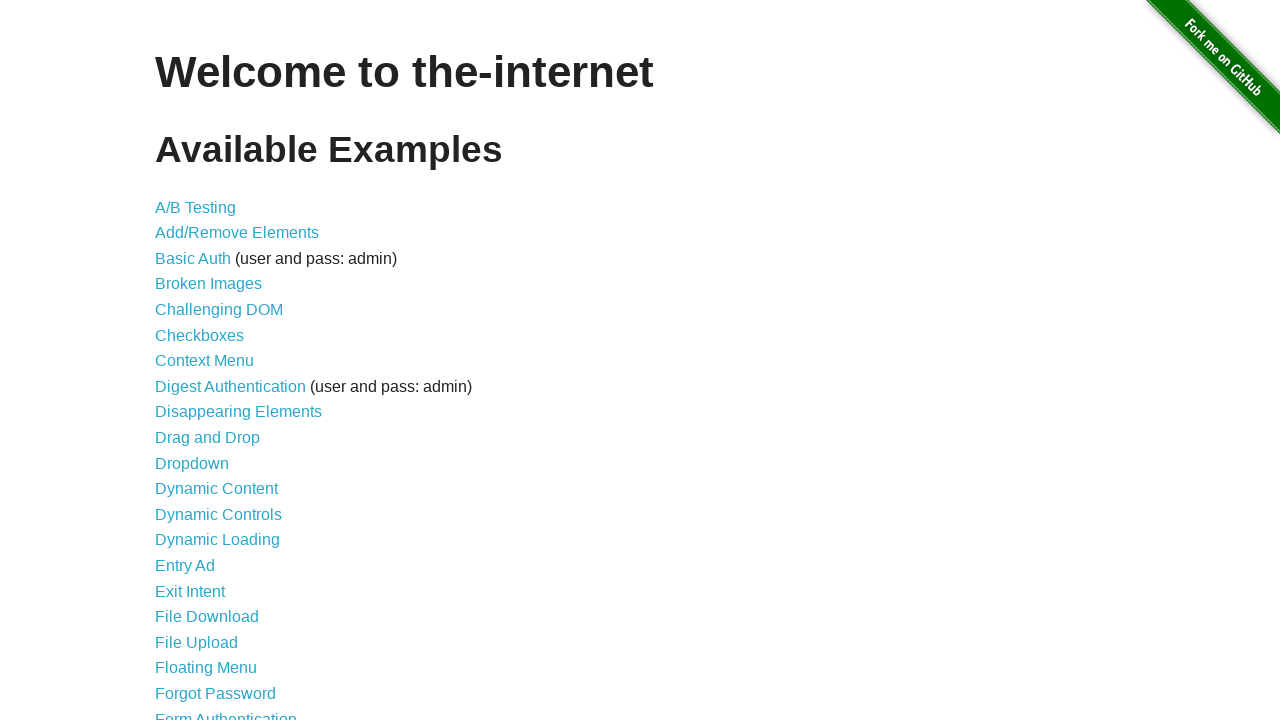

Clicked on A/B Testing link at (196, 207) on text=A/B Testing
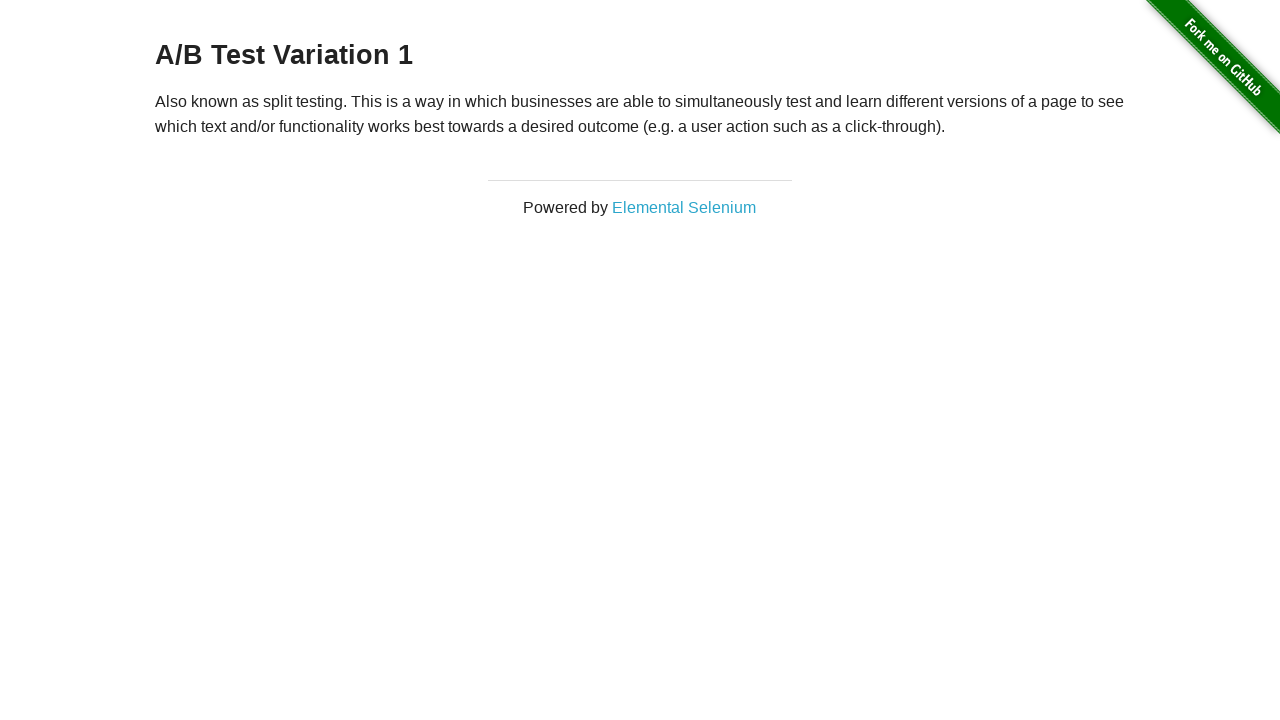

A/B Testing page loaded and h3 title element is visible
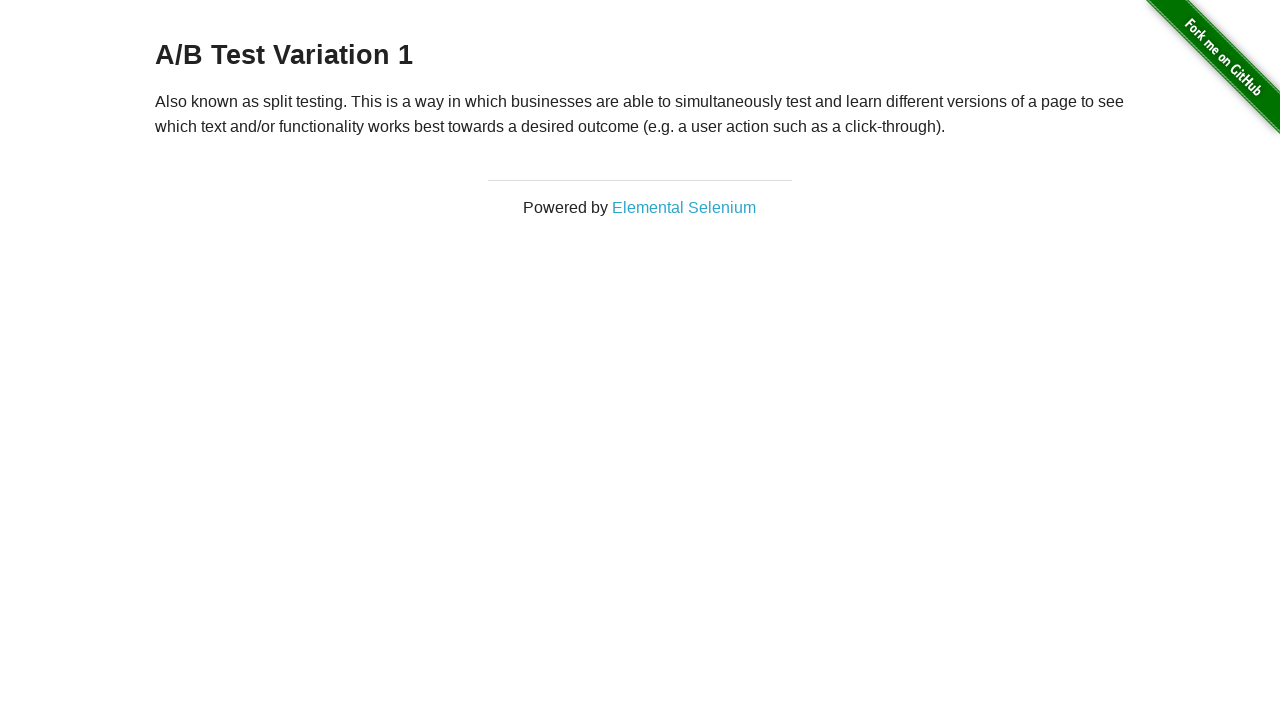

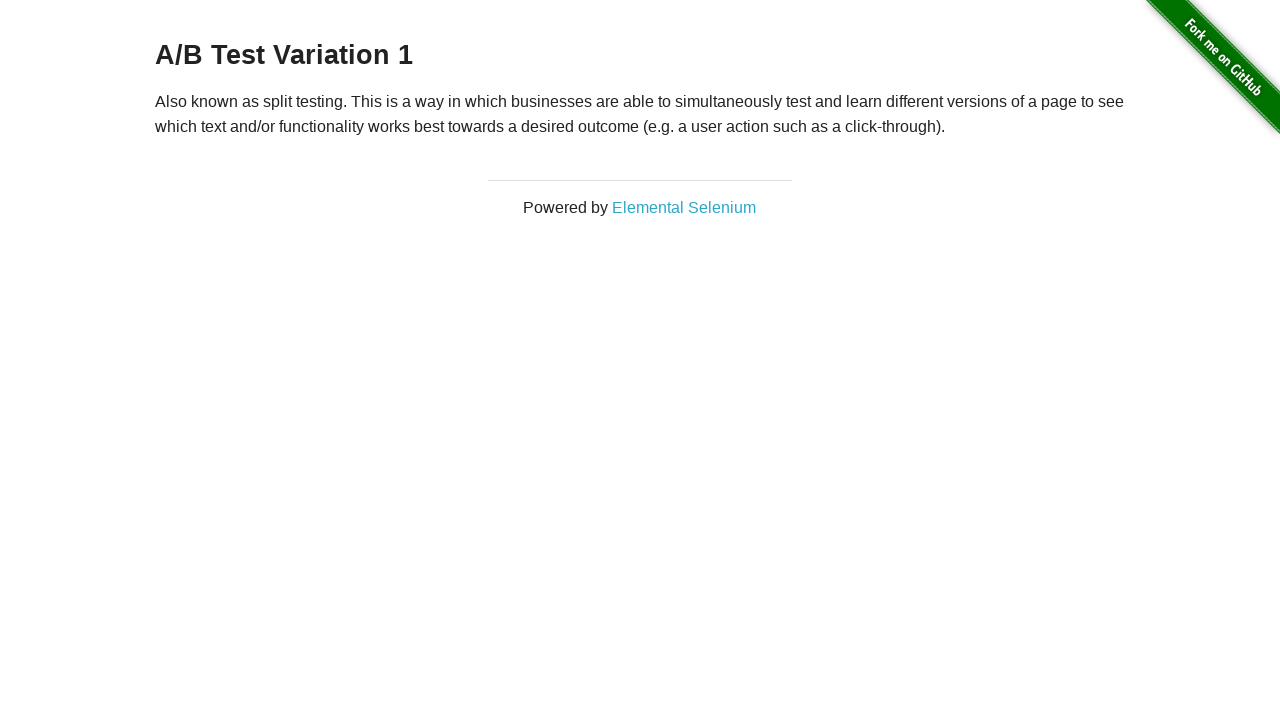